Tests right-click context menu functionality by performing a context click on a button element to trigger a custom context menu

Starting URL: https://swisnl.github.io/jQuery-contextMenu/demo.html

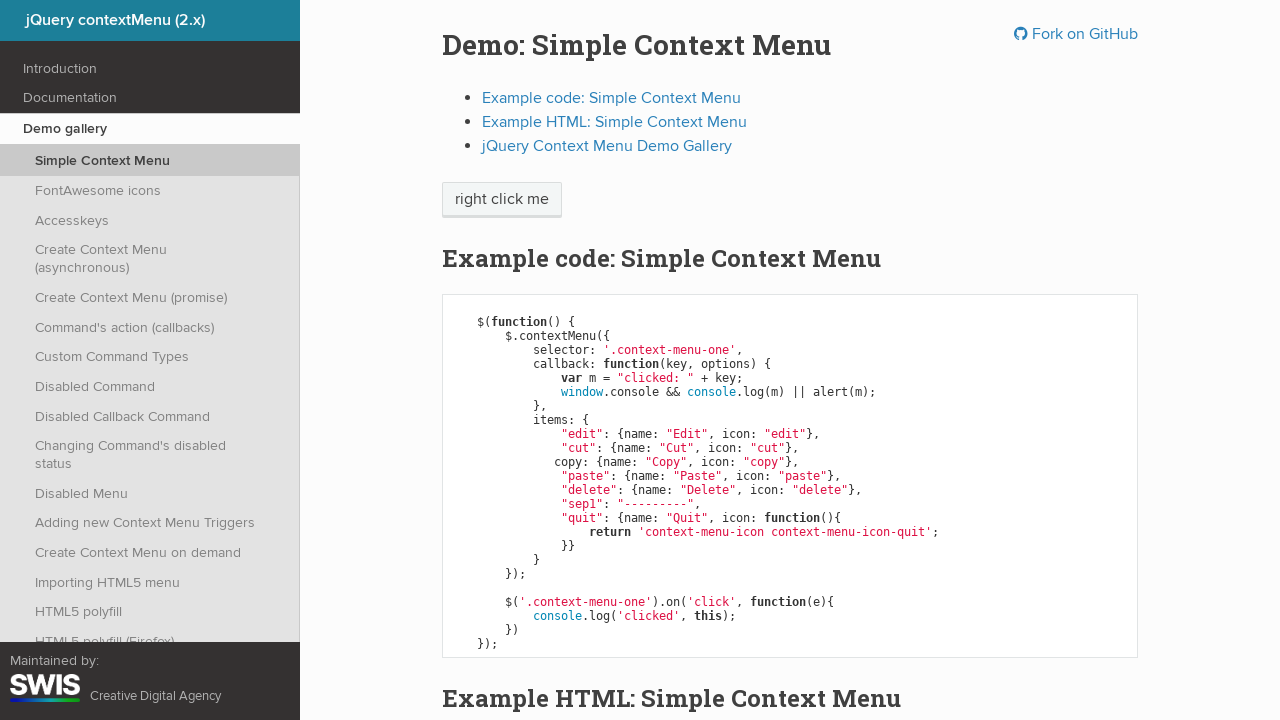

Located button element for right-click context menu test
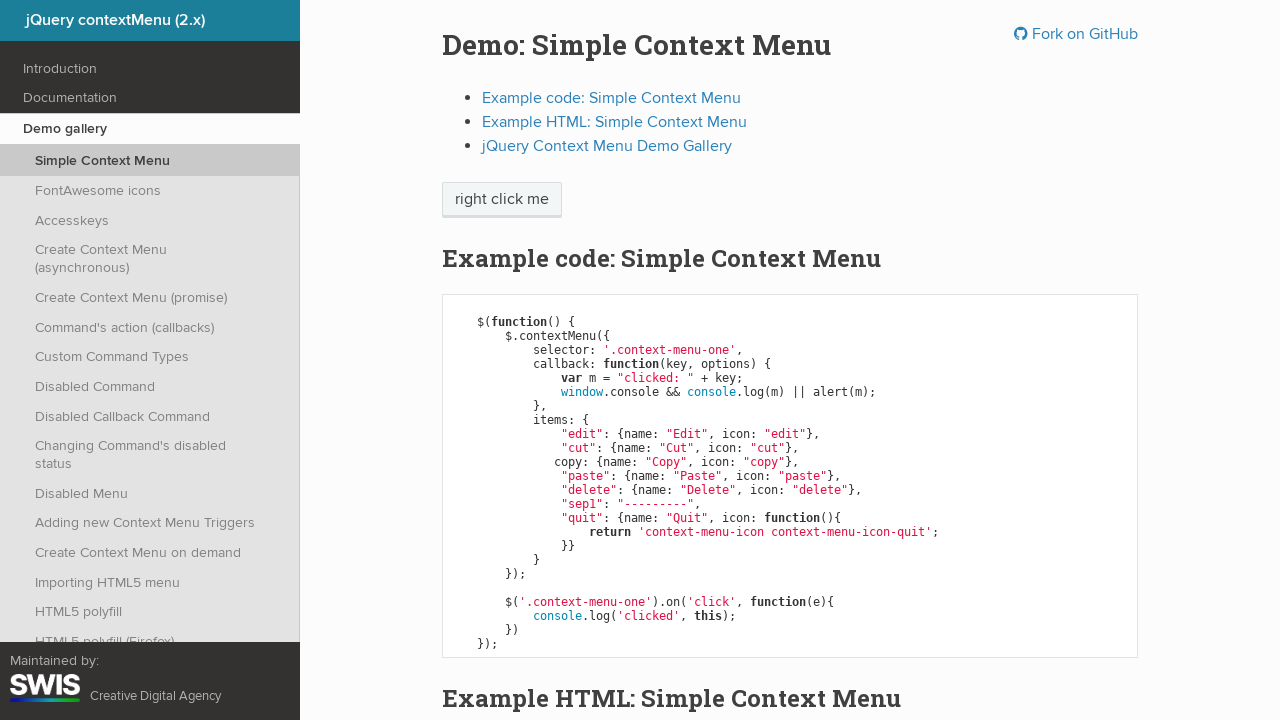

Performed right-click (context click) on button element at (502, 200) on xpath=/html/body/div/section/div/div/div/p/span
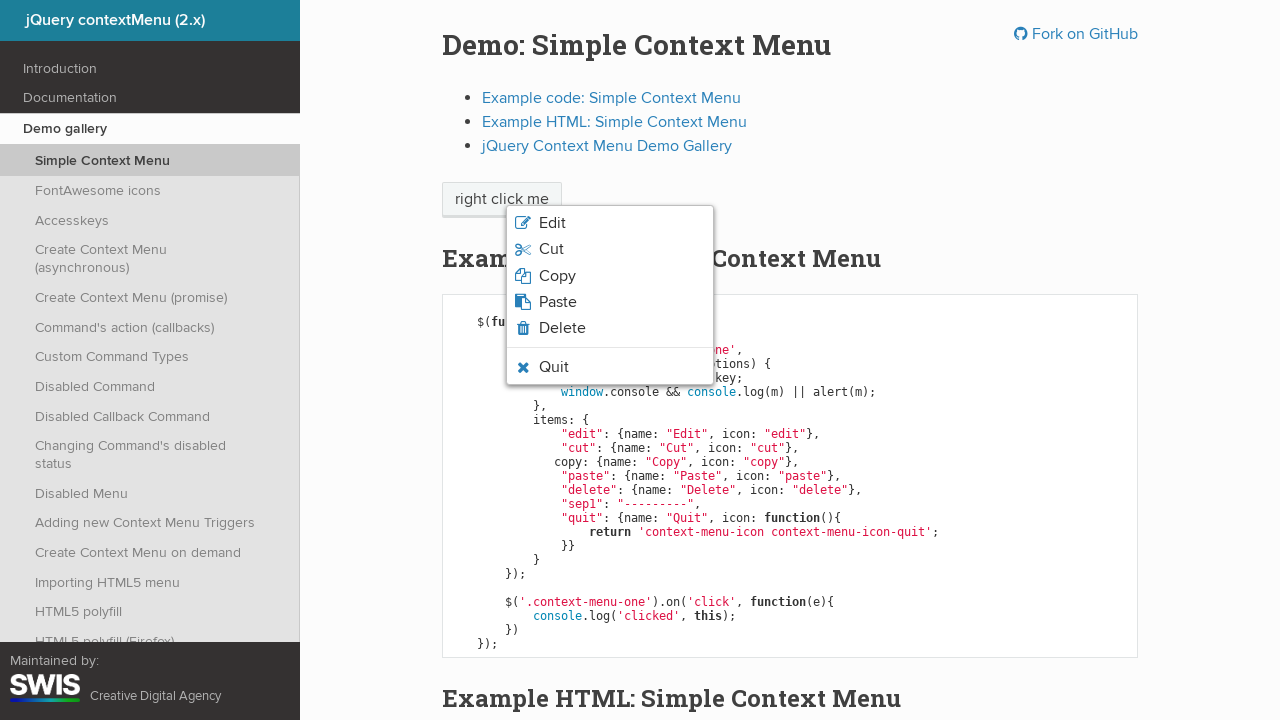

Context menu appeared and became visible
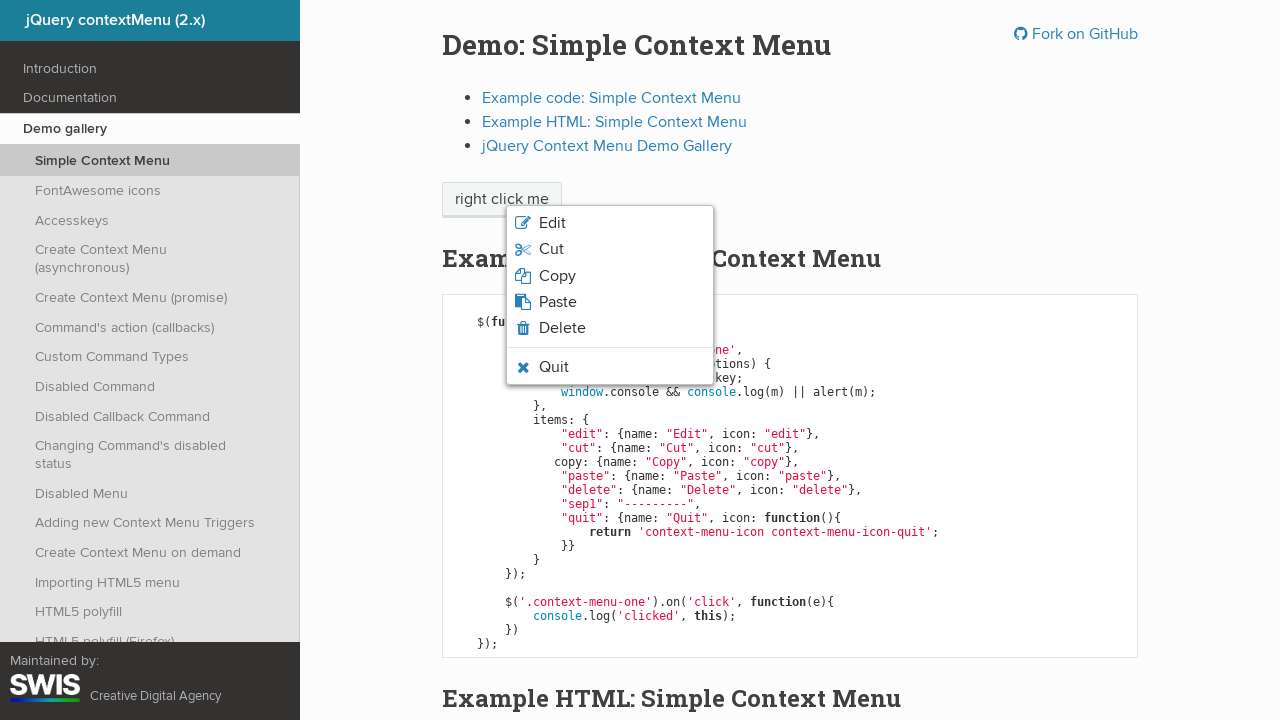

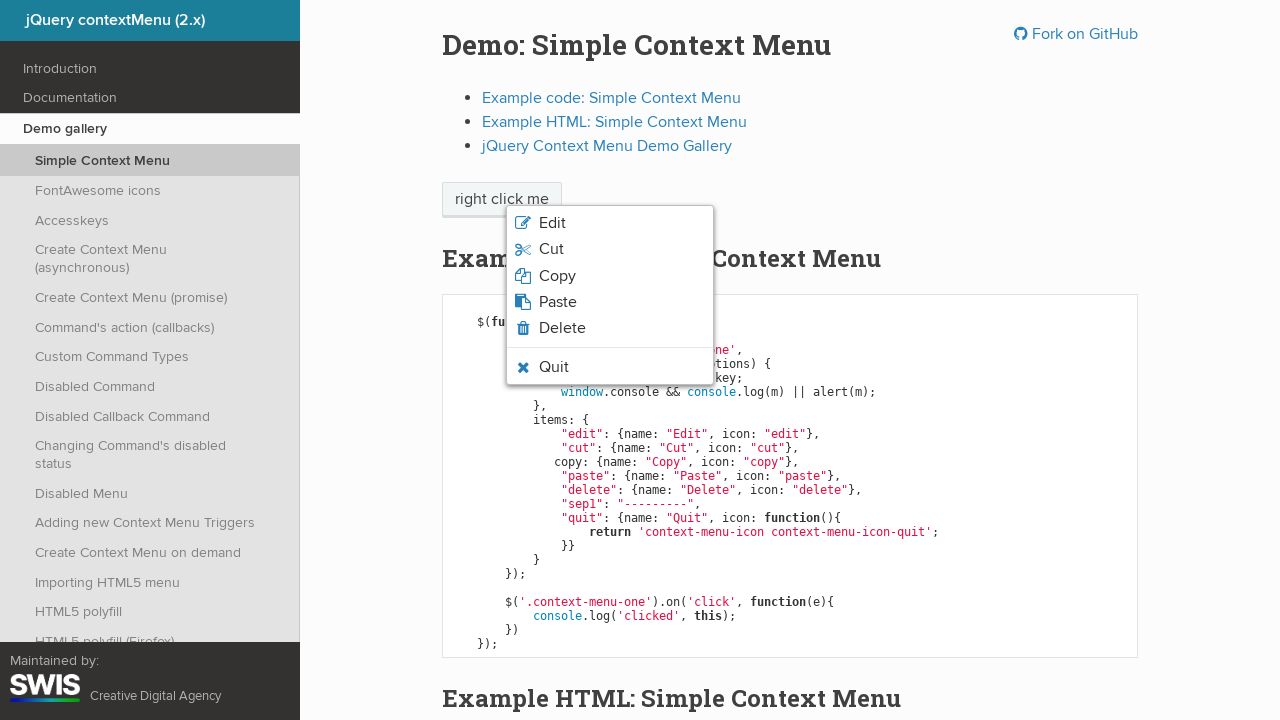